Tests dismissing a JavaScript confirm dialog by clicking the second button, dismissing the alert, and verifying the result message does not contain "successfuly"

Starting URL: https://the-internet.herokuapp.com/javascript_alerts

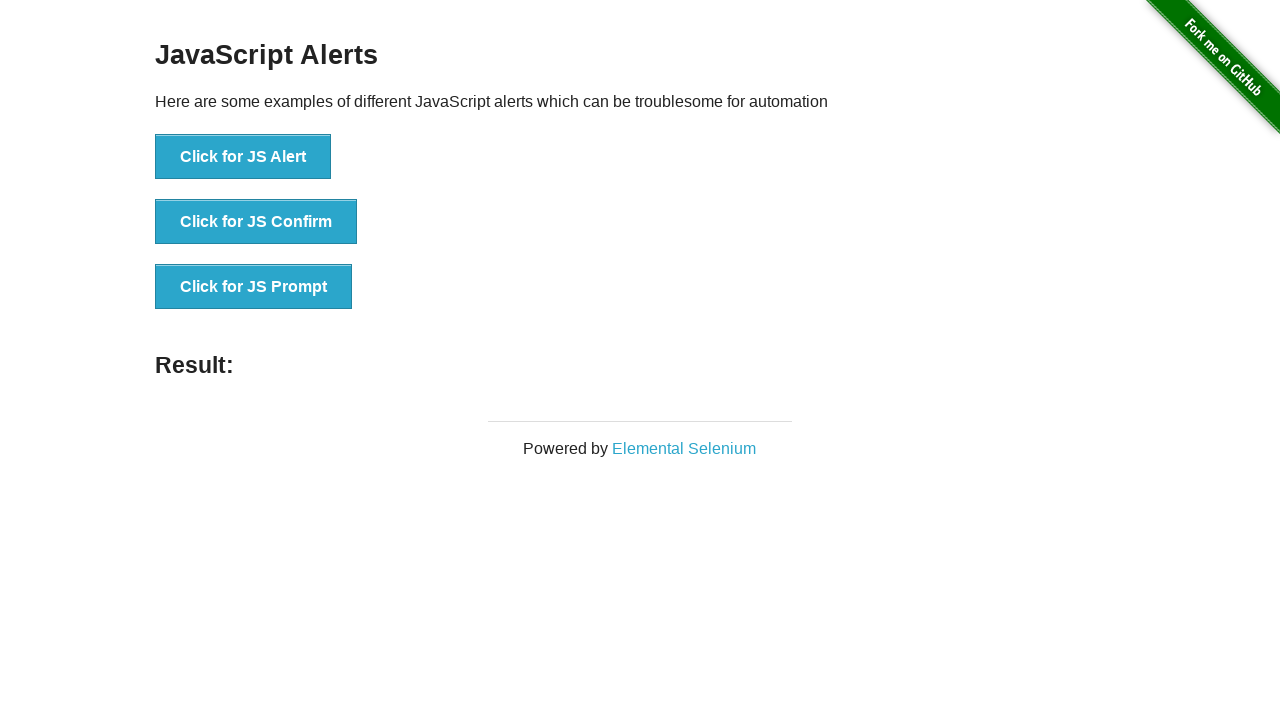

Set up dialog handler to dismiss alerts
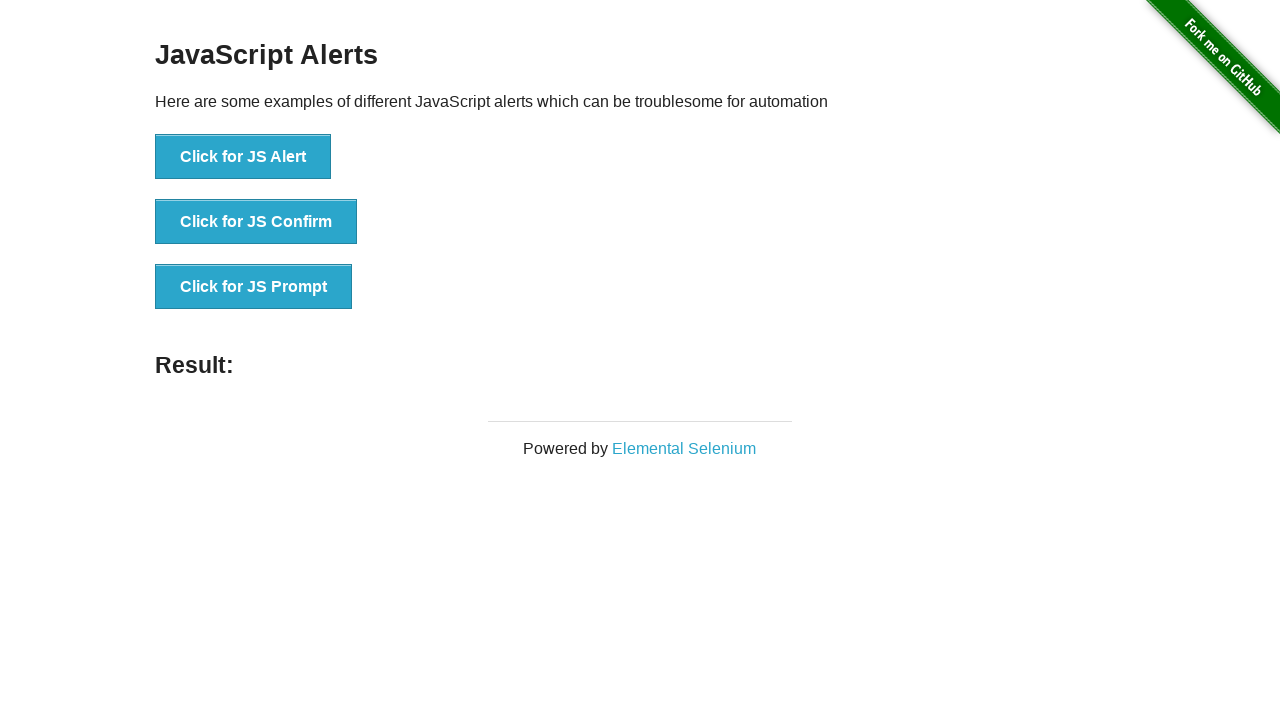

Clicked 'Click for JS Confirm' button to trigger JavaScript confirm dialog at (256, 222) on xpath=//button[text()='Click for JS Confirm']
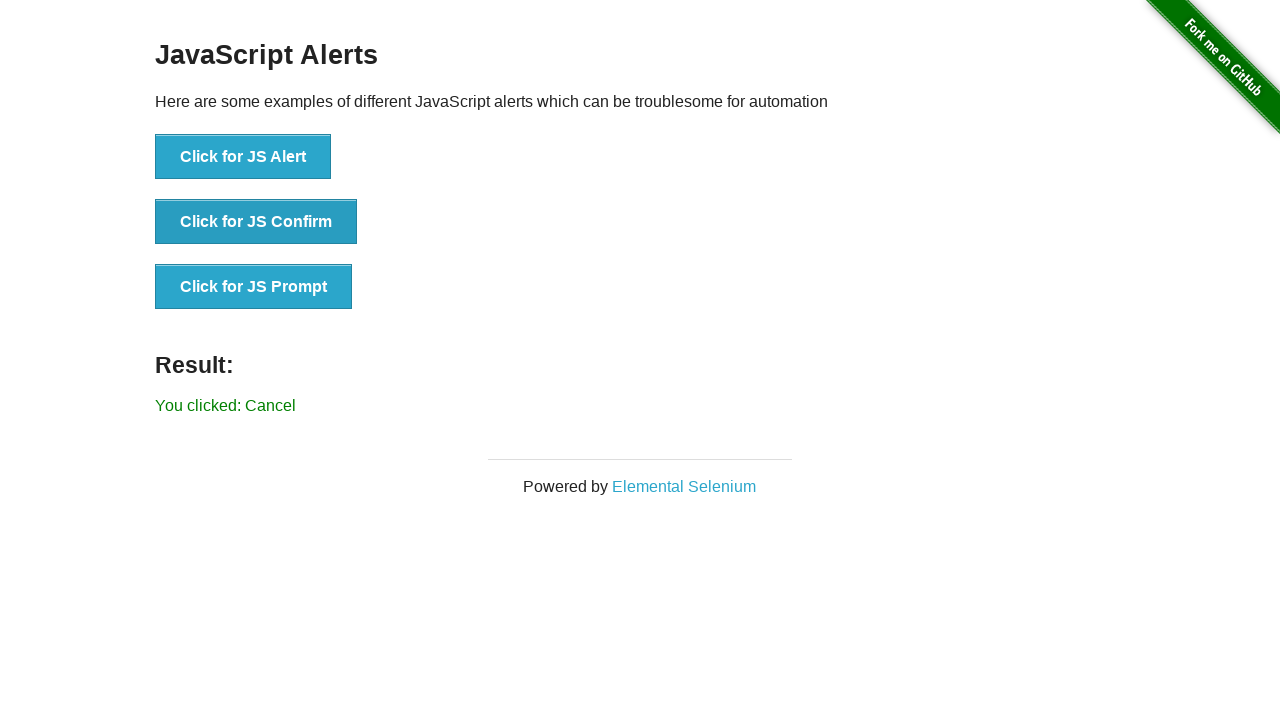

Result message element loaded
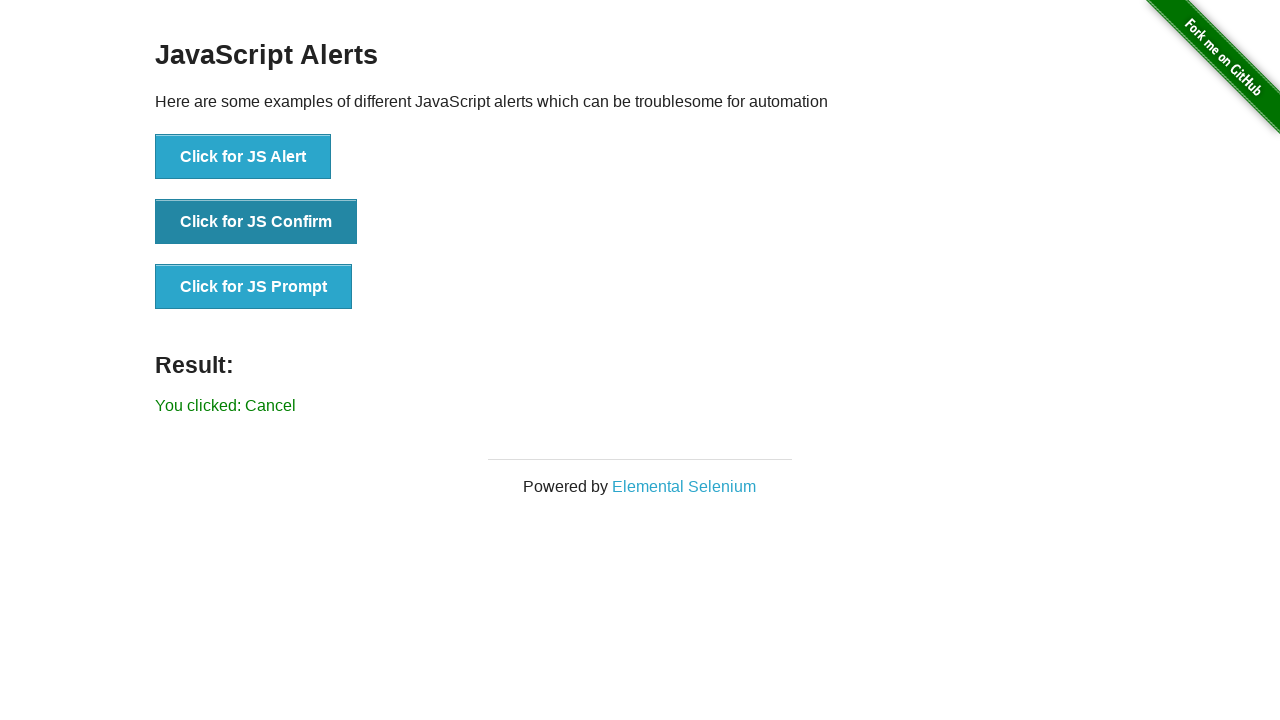

Retrieved result text: 'You clicked: Cancel'
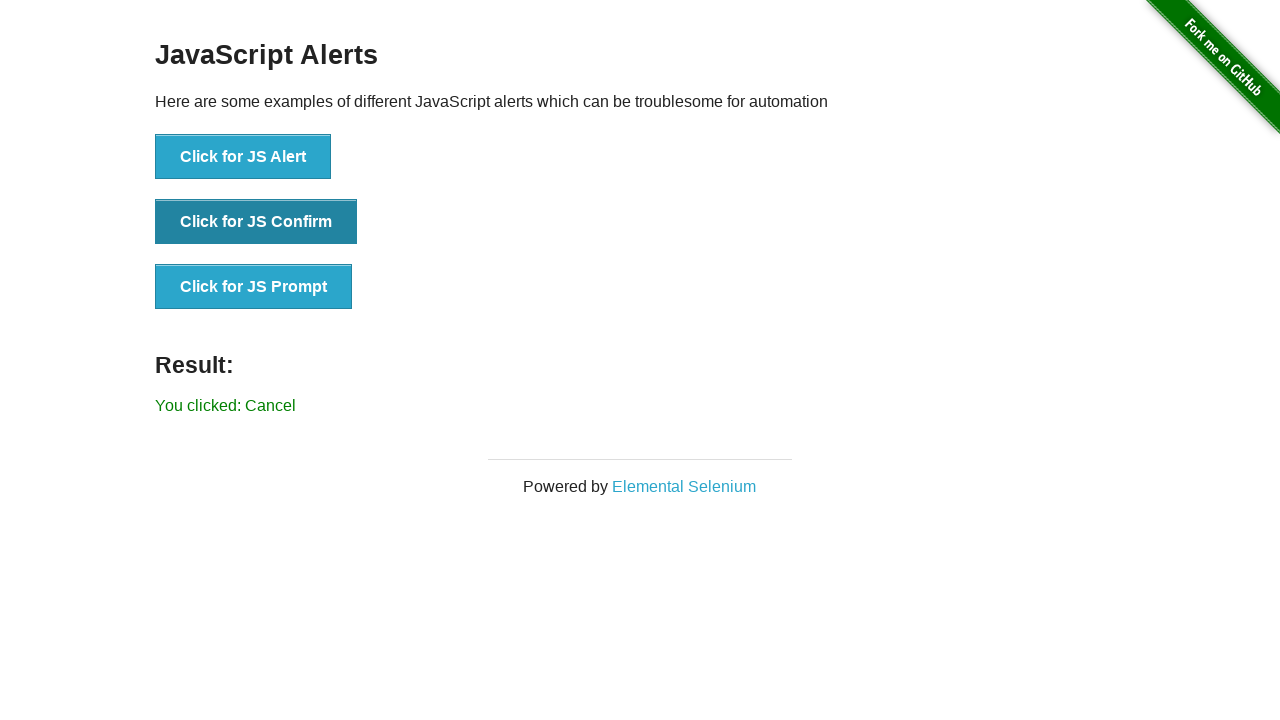

Verified that result message does not contain 'successfuly'
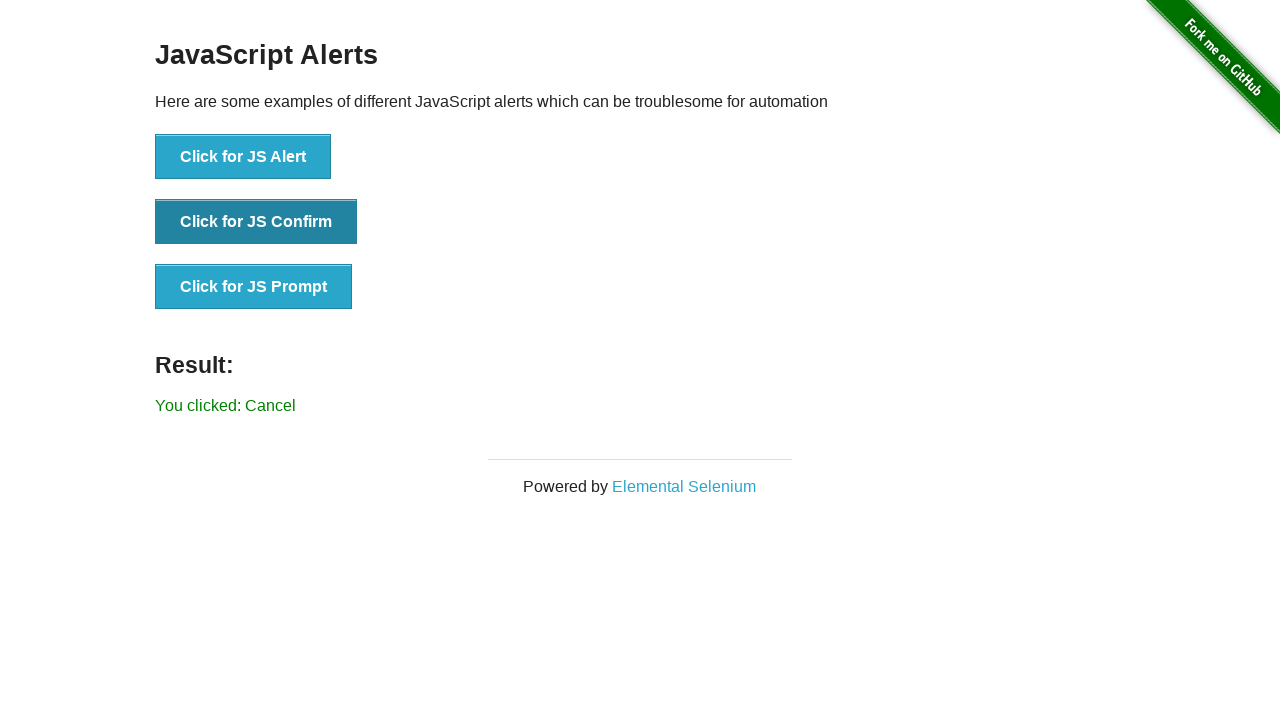

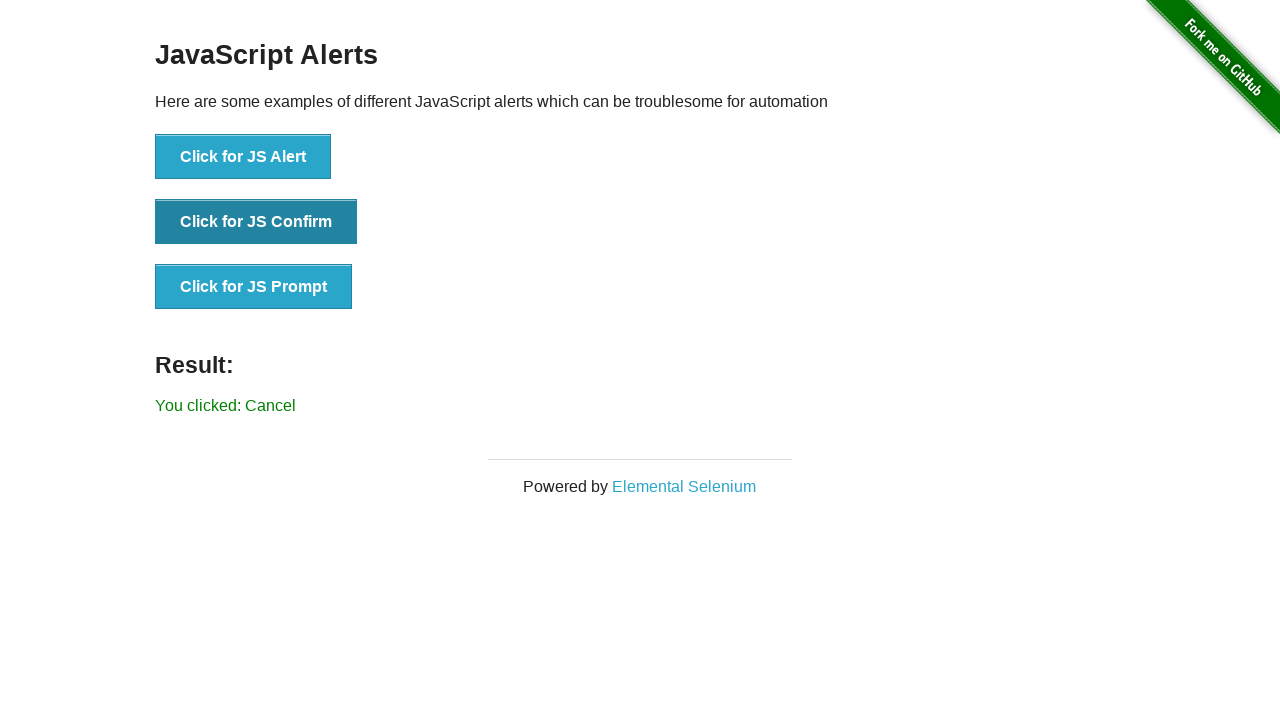